Tests the comment textarea functionality on Sauce Labs guinea pig test page by entering a comment and verifying it was entered correctly

Starting URL: https://saucelabs.com/test/guinea-pig

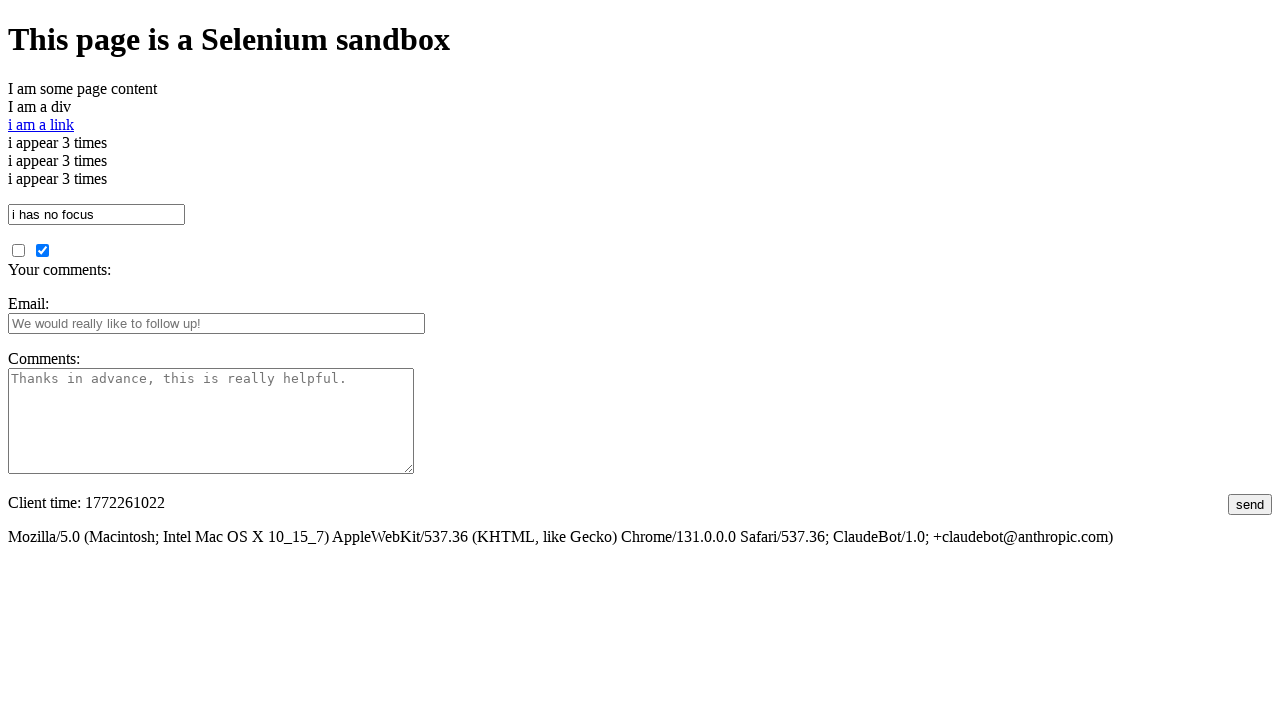

Filled comments textarea with unique UUID text on #comments
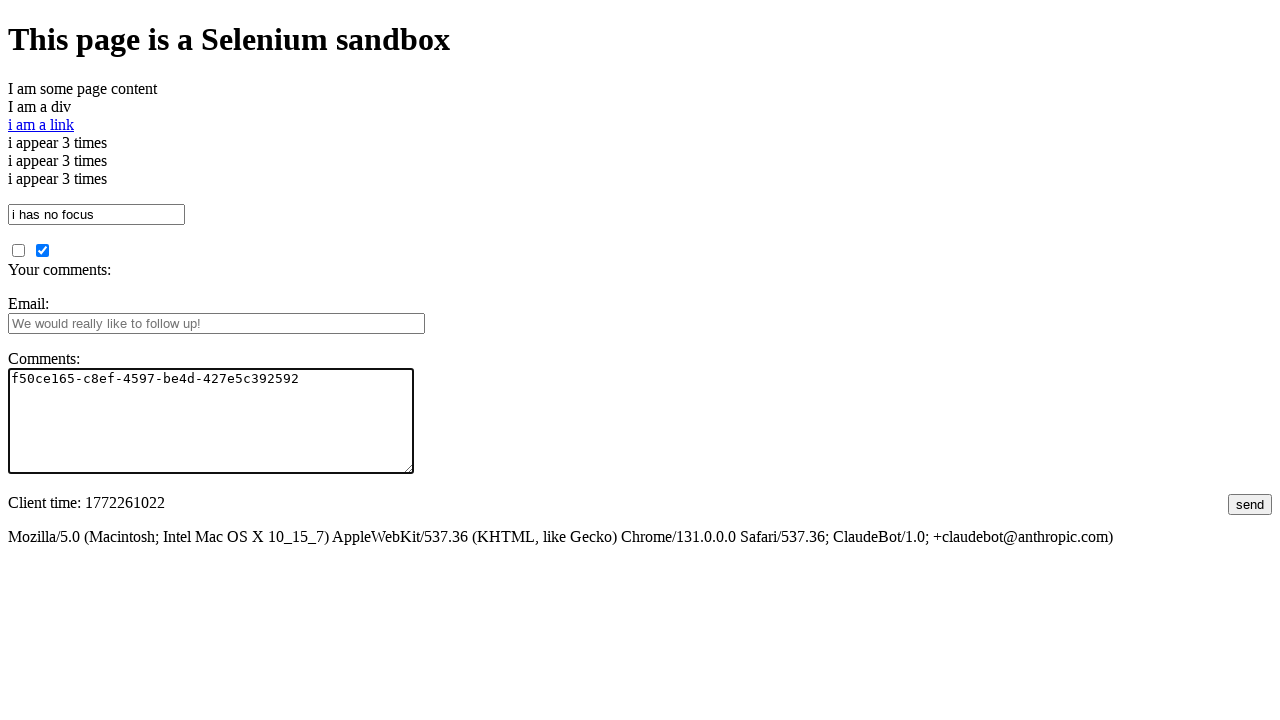

Verified comment text matches entered value
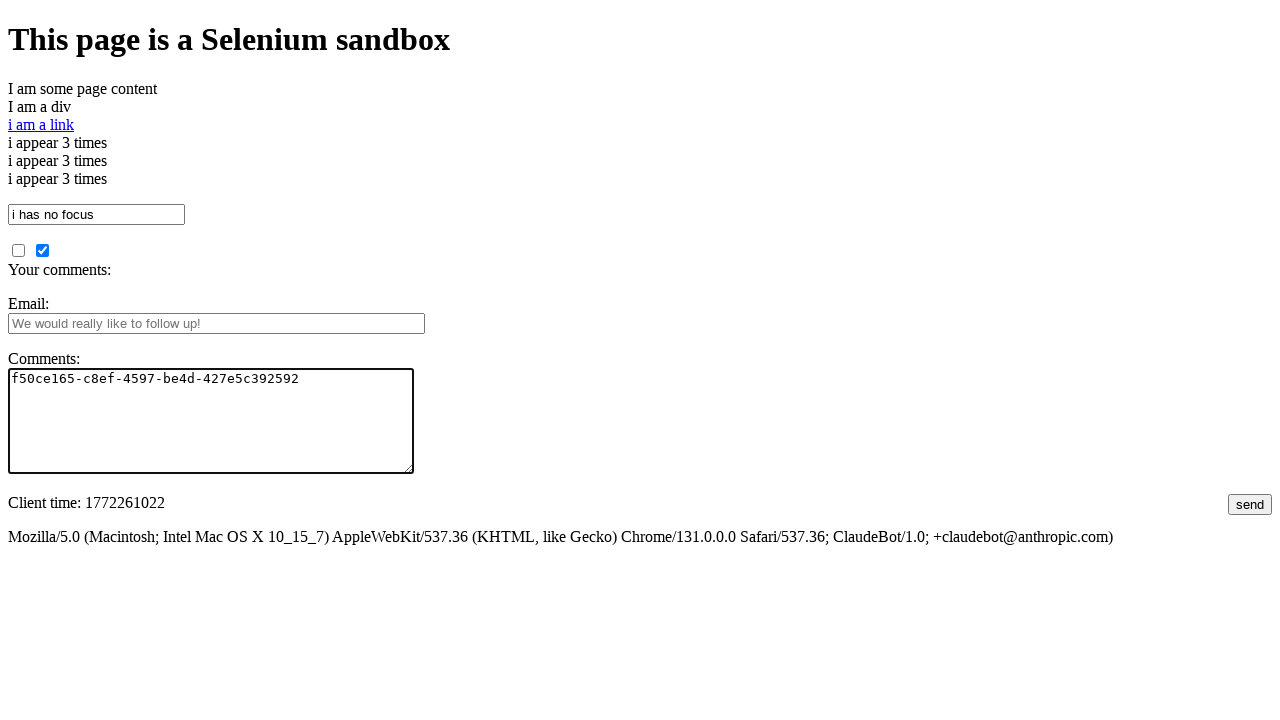

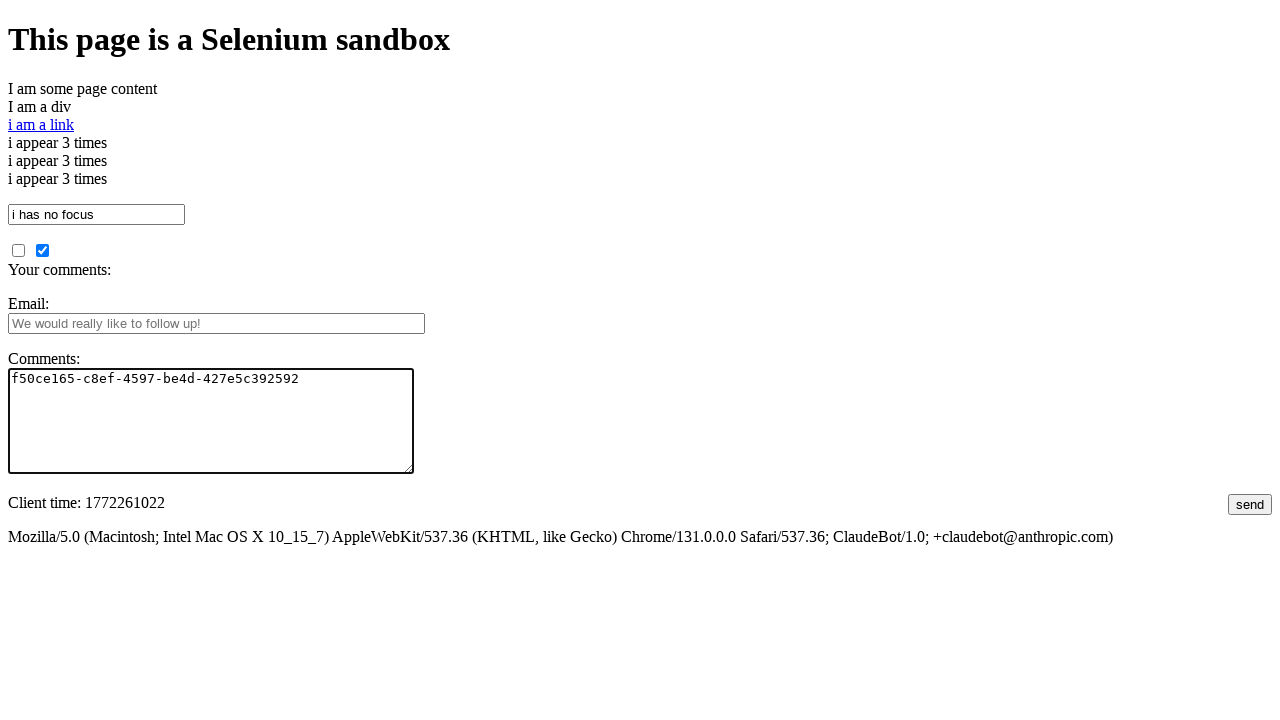